Waits for price to reach $100, then solves a mathematical problem by extracting a value, calculating the result, and submitting the answer

Starting URL: http://suninjuly.github.io/explicit_wait2.html

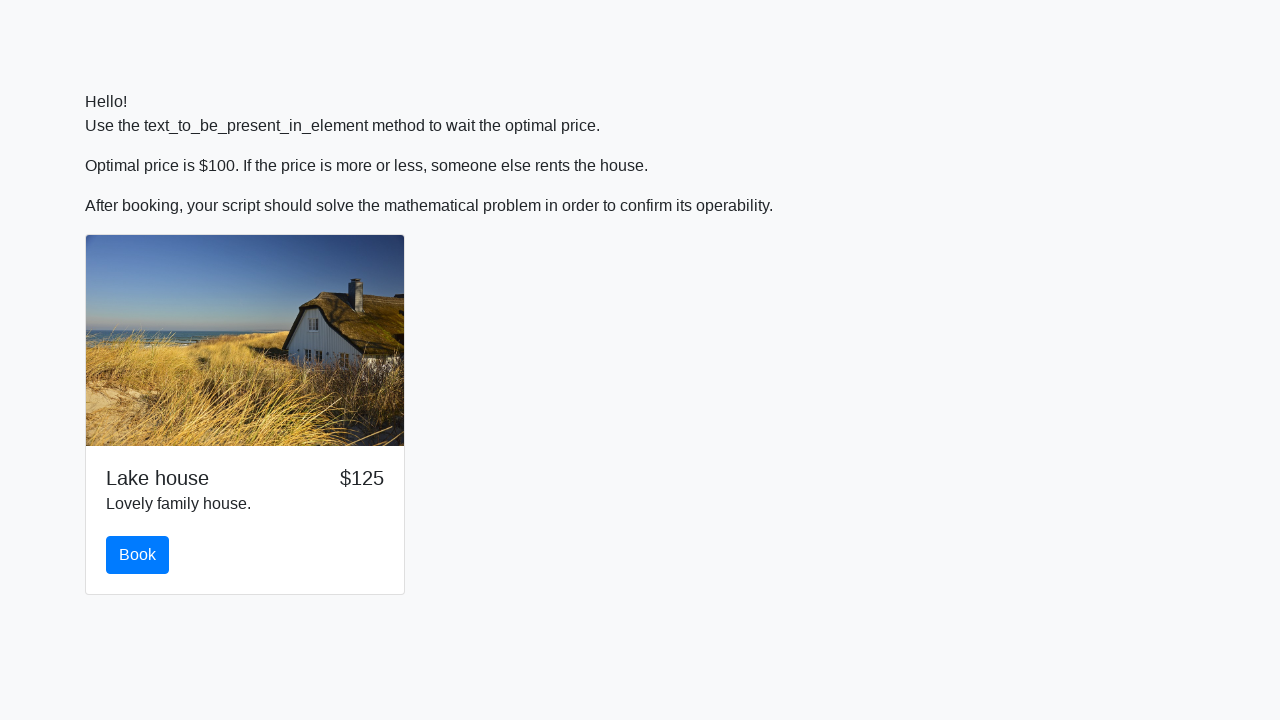

Waited for price to reach $100
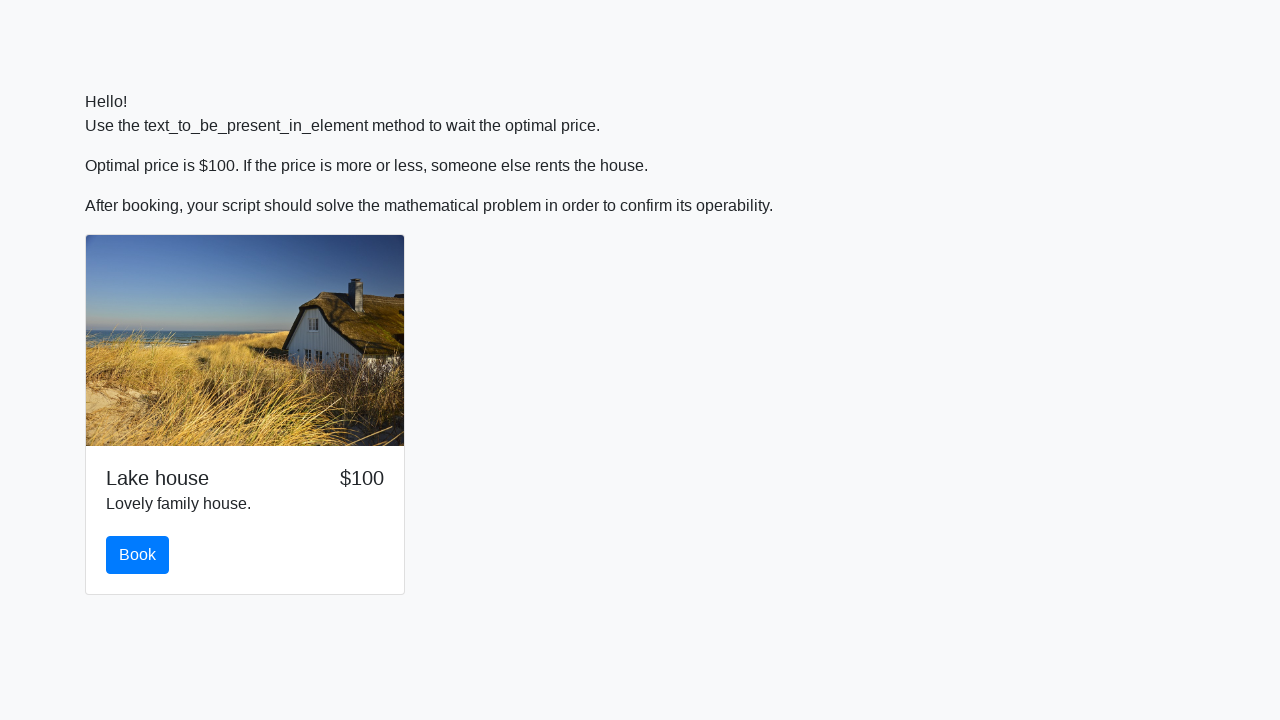

Clicked the book button at (138, 555) on #book
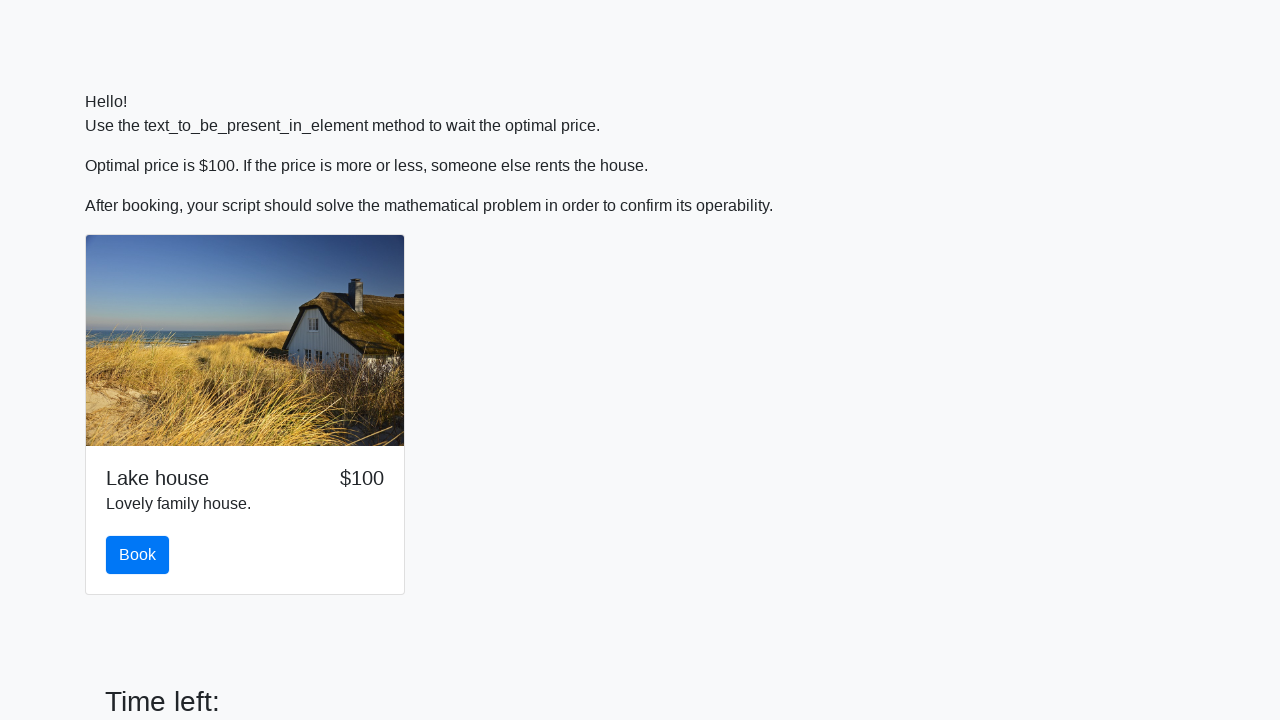

Scrolled down by 300 pixels
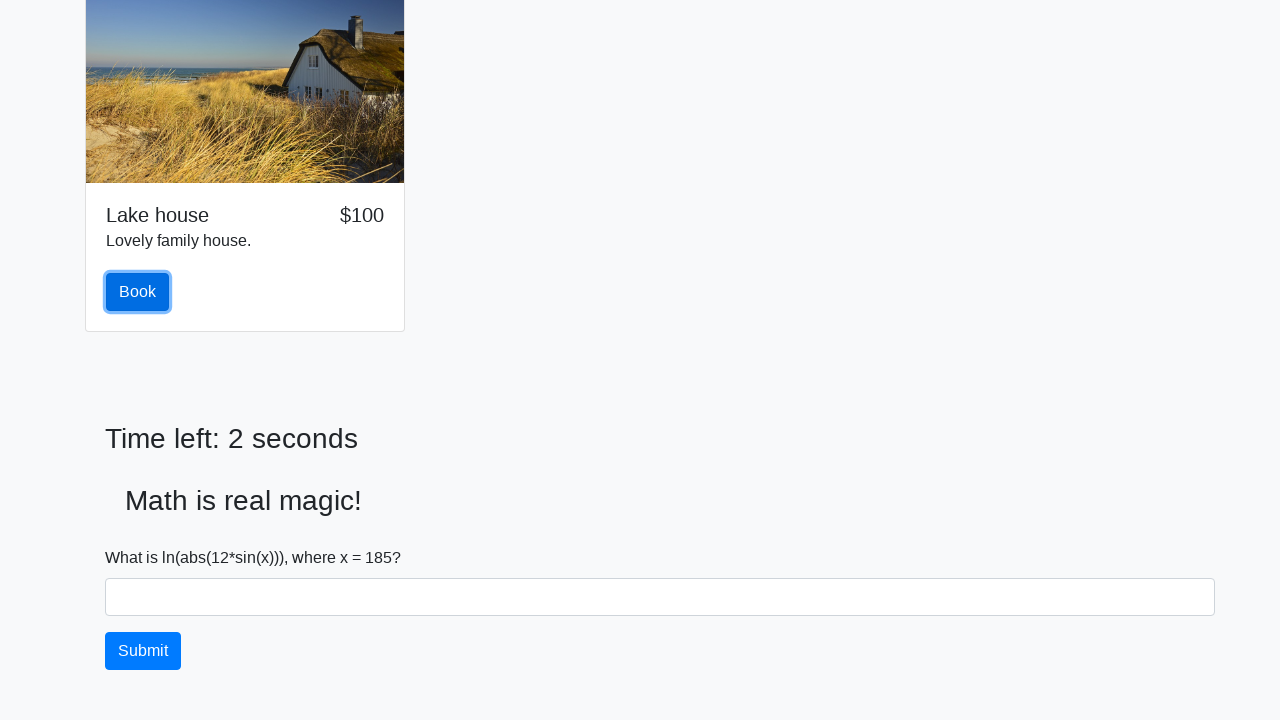

Extracted the value from input_value span
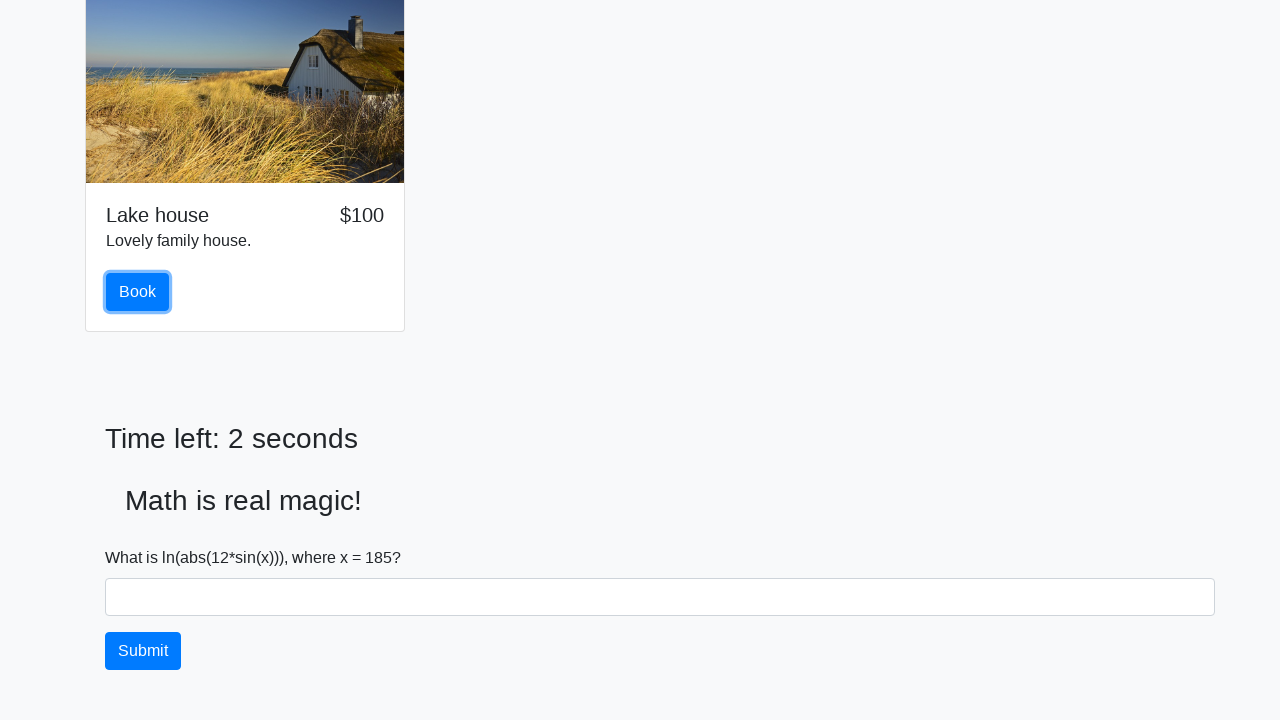

Calculated the result: 1.425383854397709
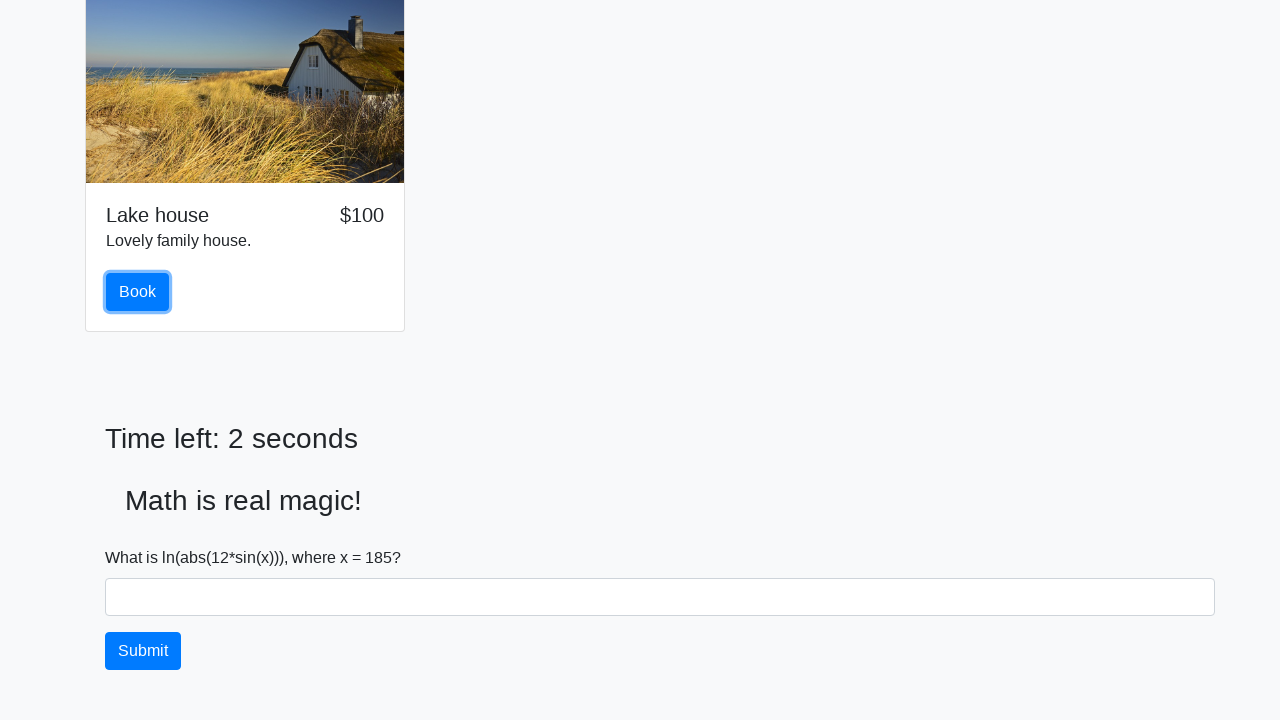

Filled the answer field with calculated value on #answer
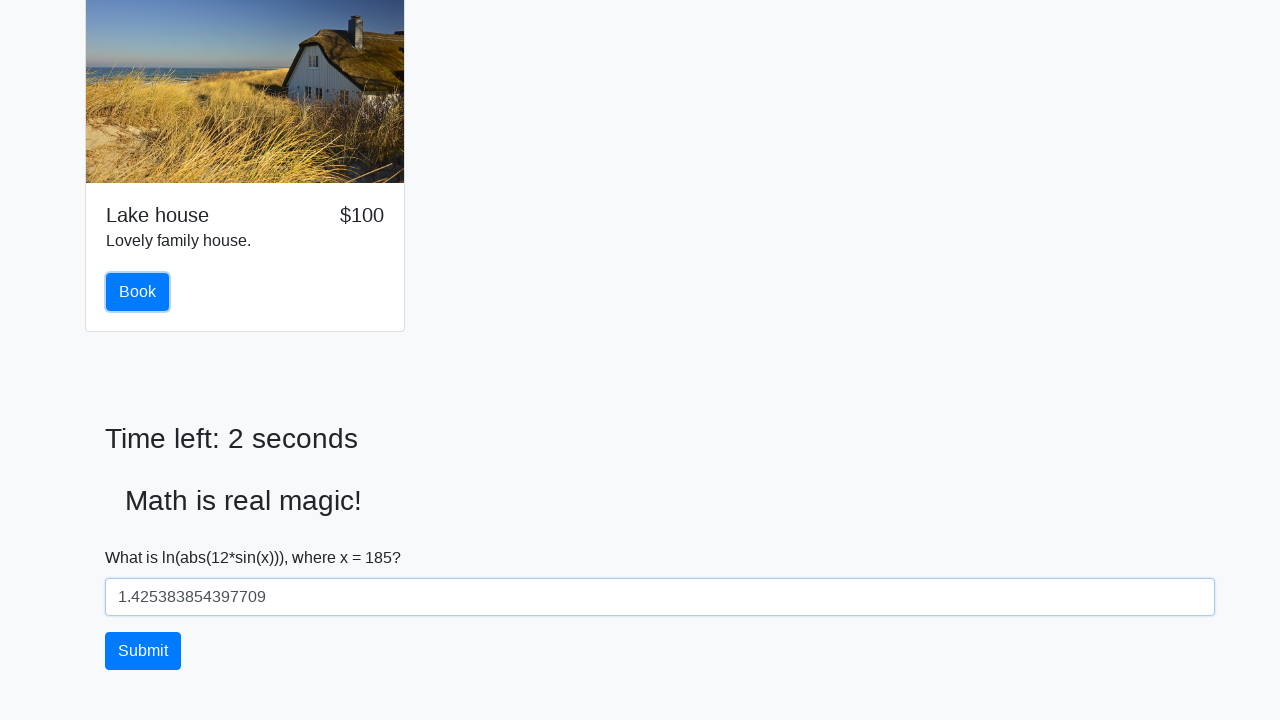

Submitted the form by clicking the submit button at (143, 651) on xpath=/html/body/form/div/div/button
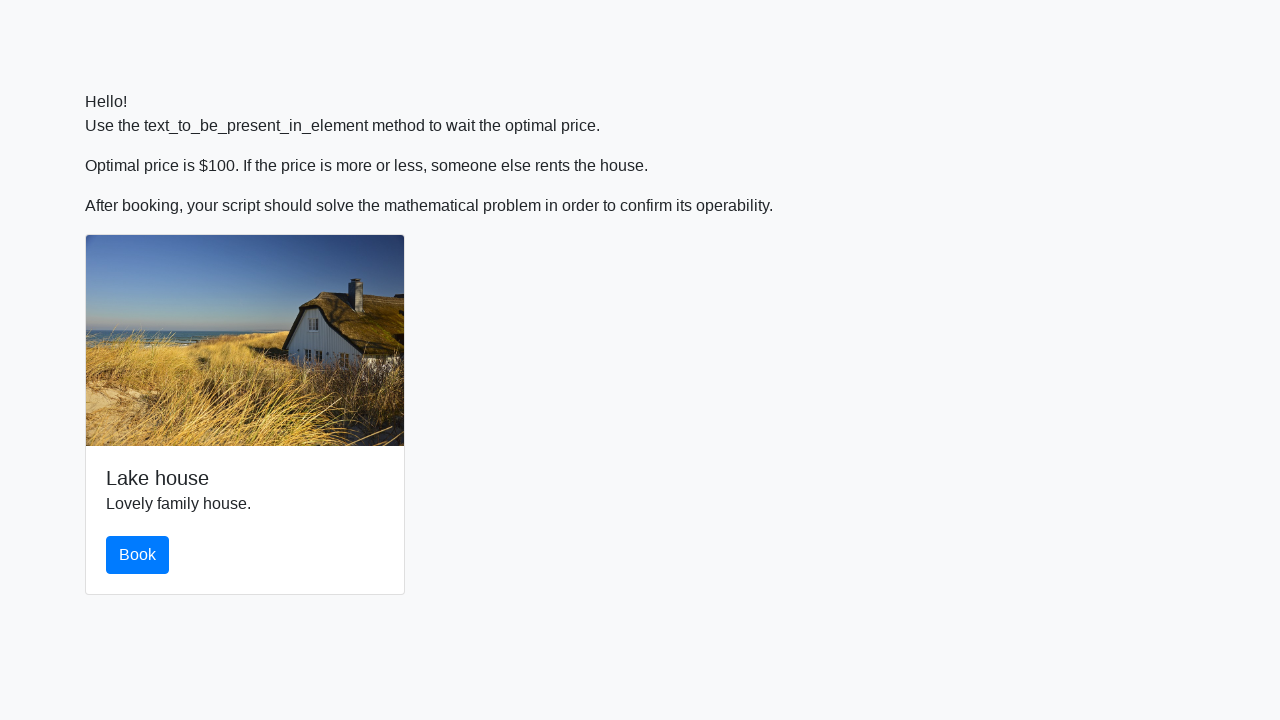

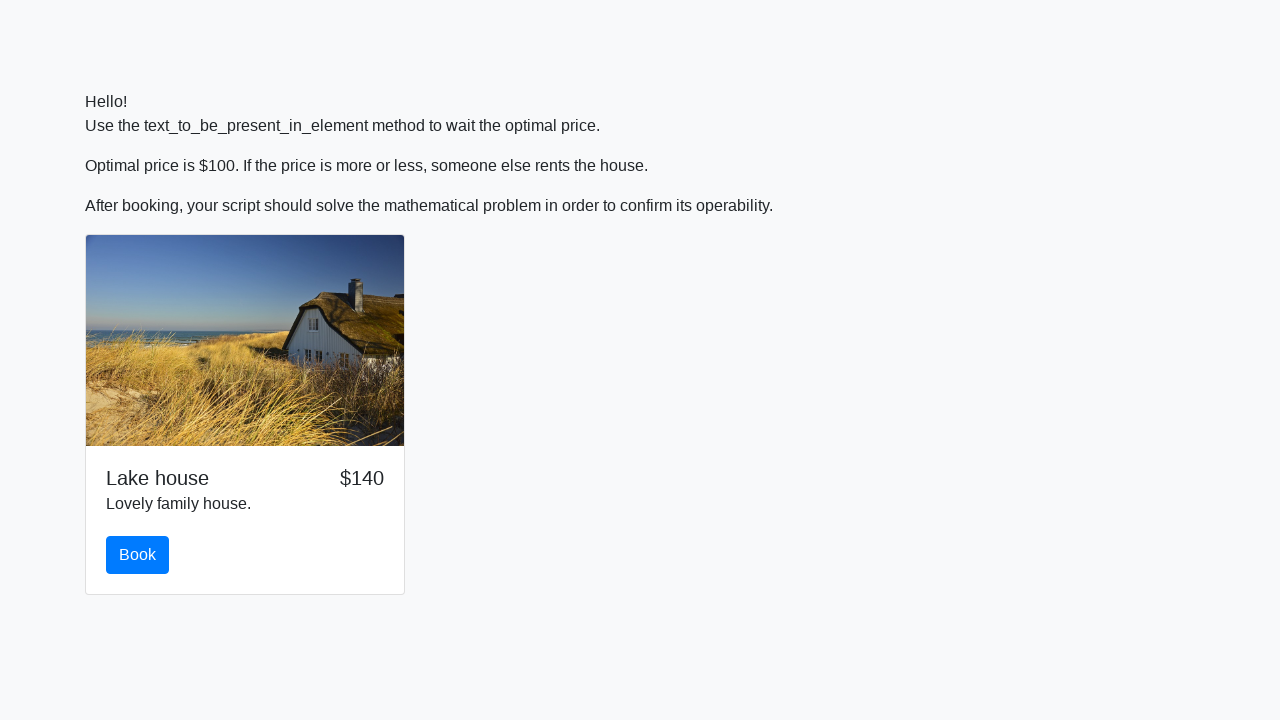